Navigates to a Selenium practice page and retrieves the brand logo text element to verify it's present on the page.

Starting URL: https://rahulshettyacademy.com/seleniumPractise/#/

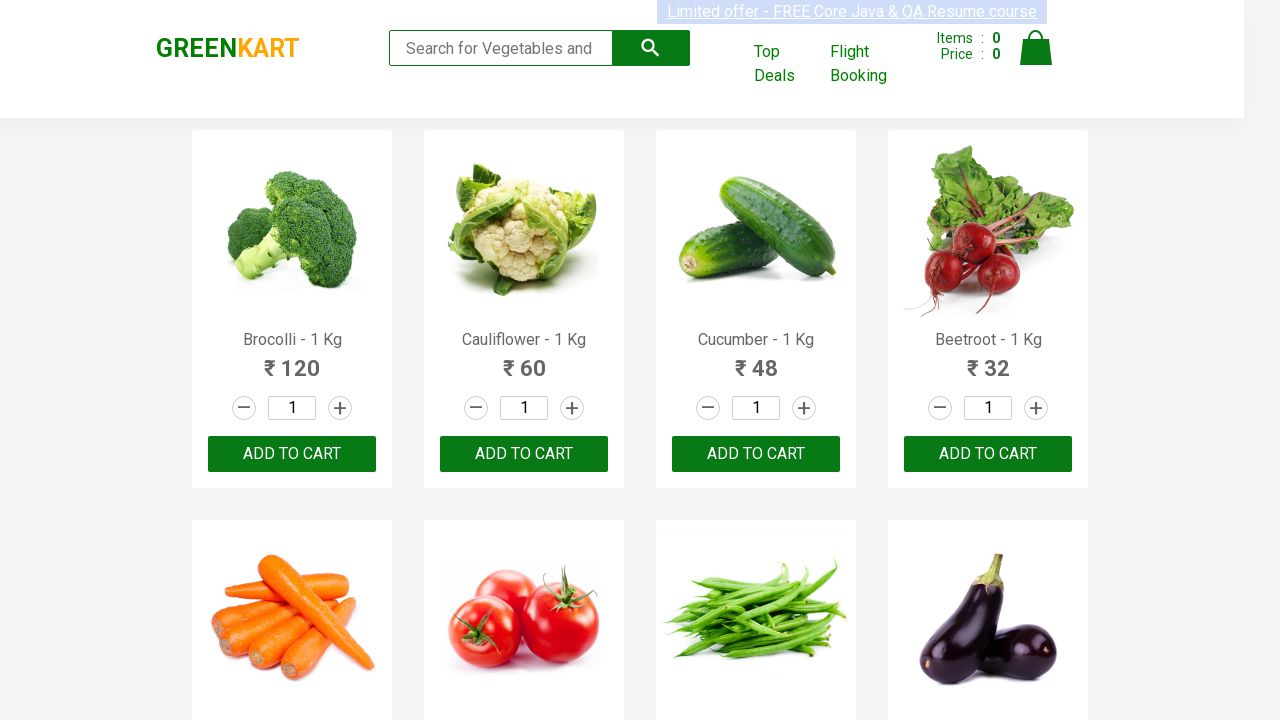

Navigated to Selenium practice page at https://rahulshettyacademy.com/seleniumPractise/#/
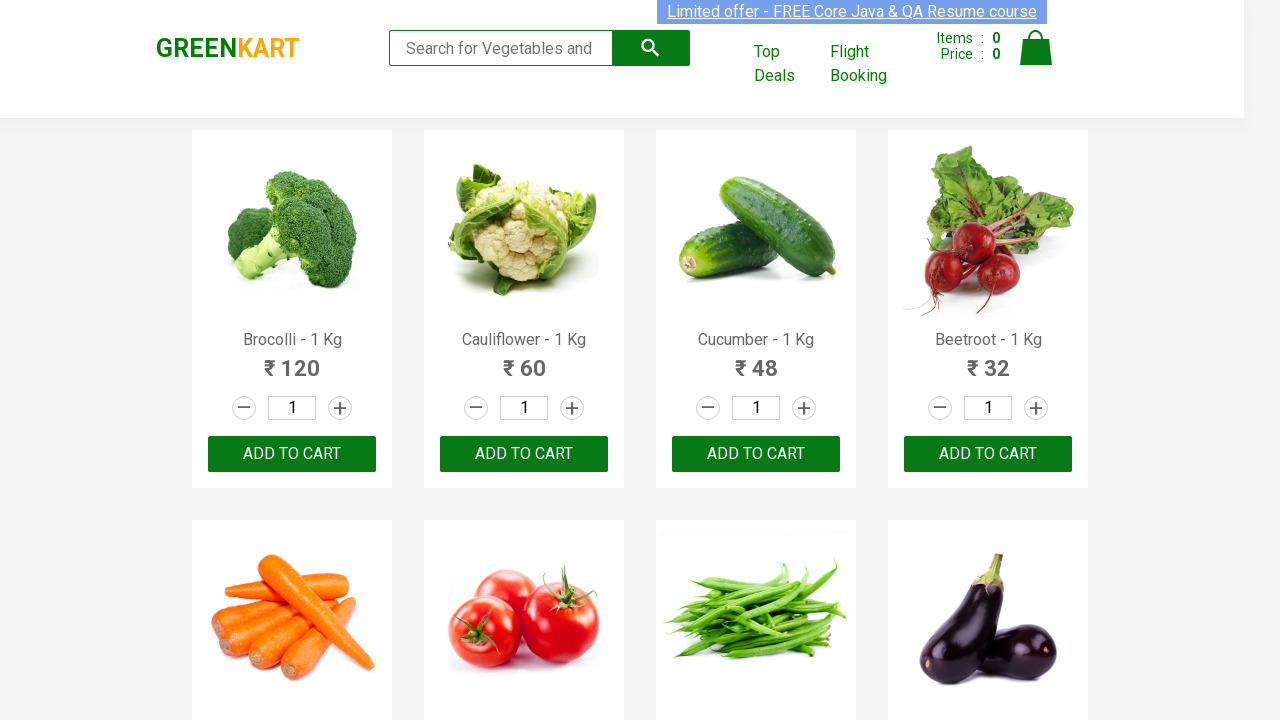

Brand logo element located and waited for visibility
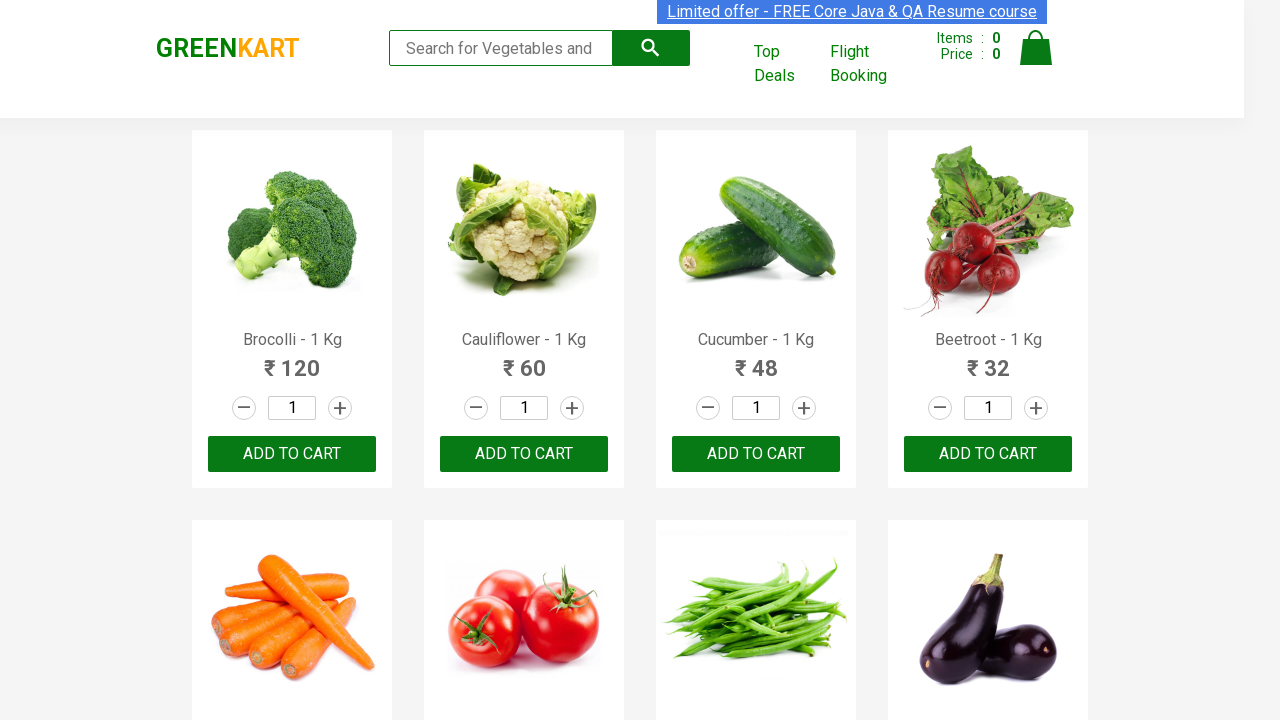

Retrieved brand logo text: 'GREENKART'
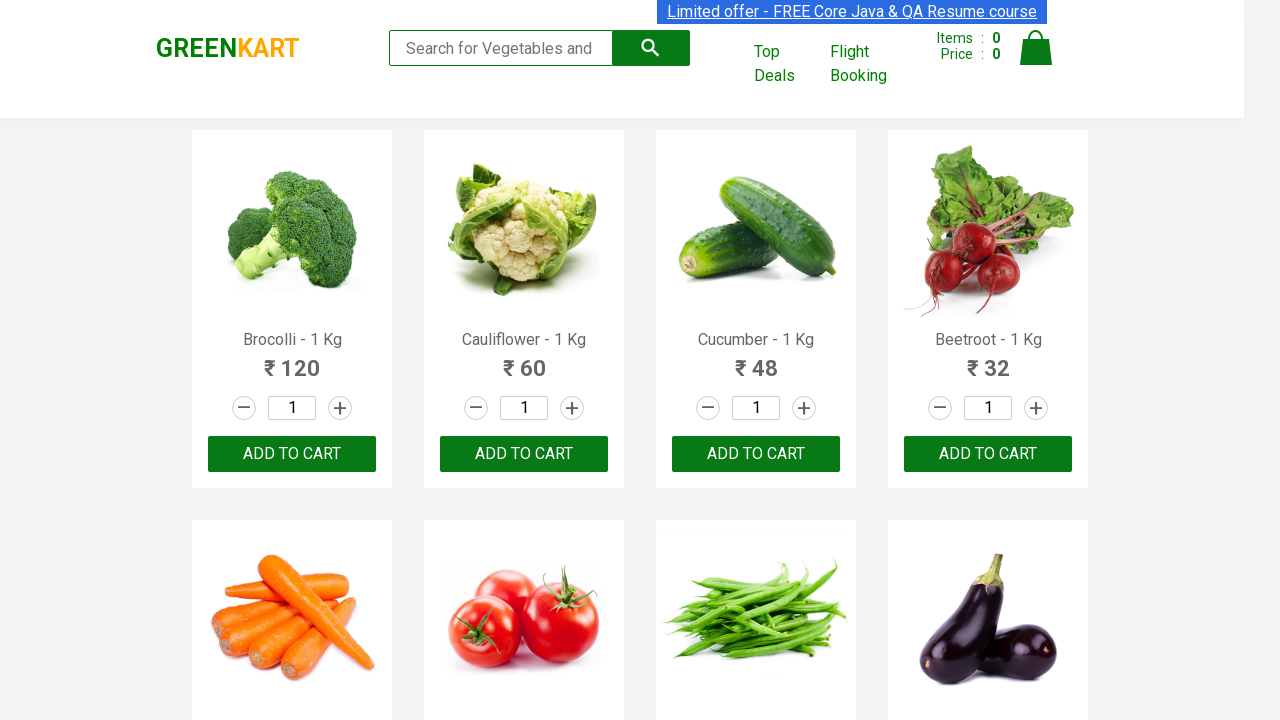

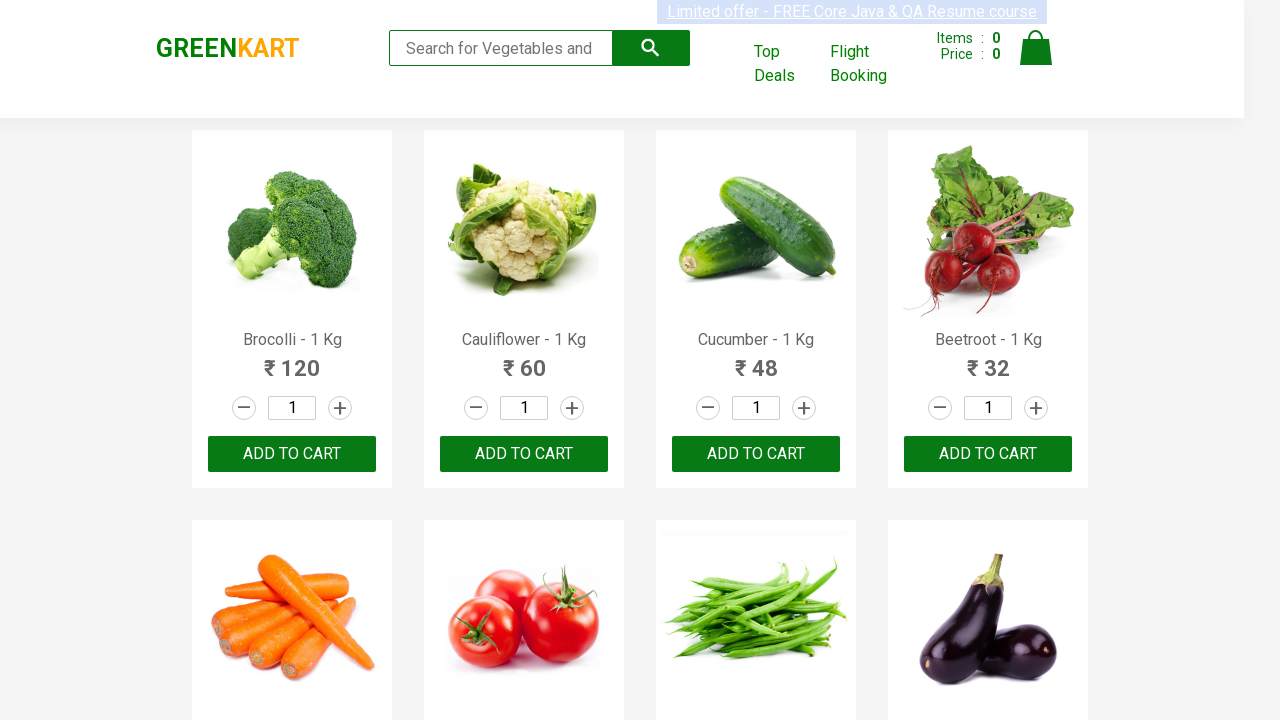